Tests a registration form by filling in first name, last name, and email fields, then submitting the form and verifying the success message appears.

Starting URL: http://suninjuly.github.io/registration1.html

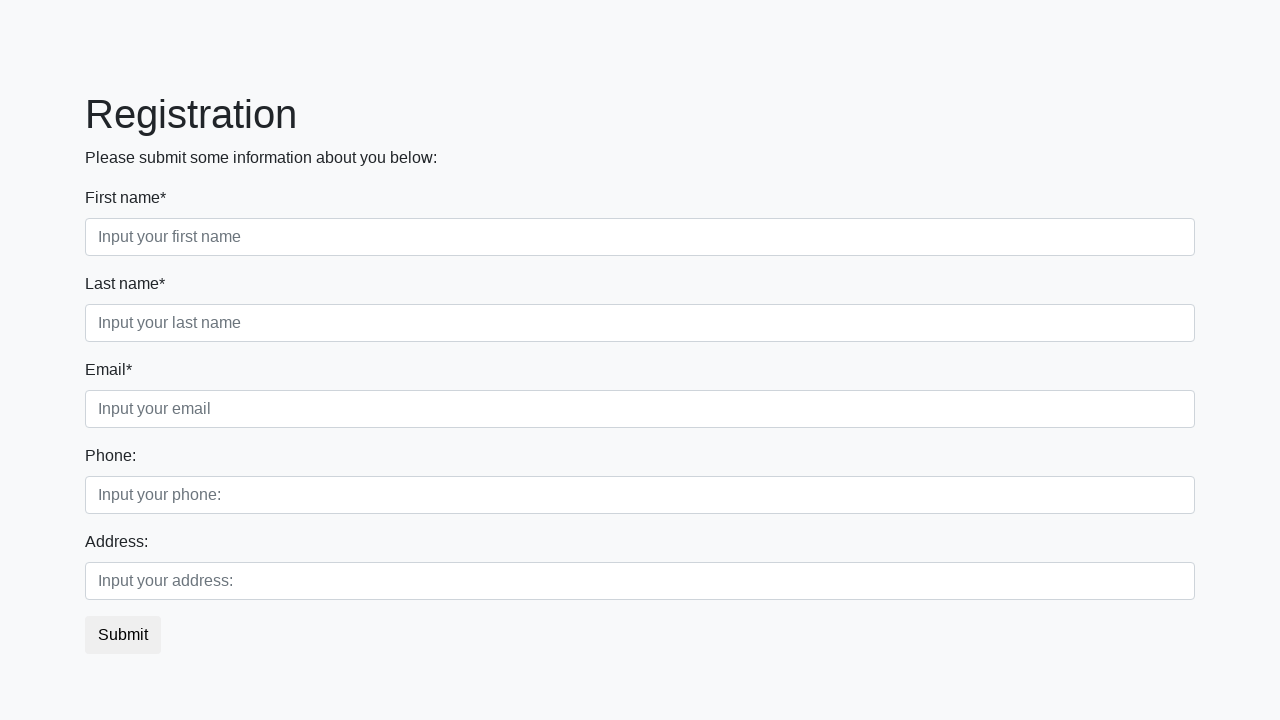

Filled first name field with 'Ivan' on .first_block .first
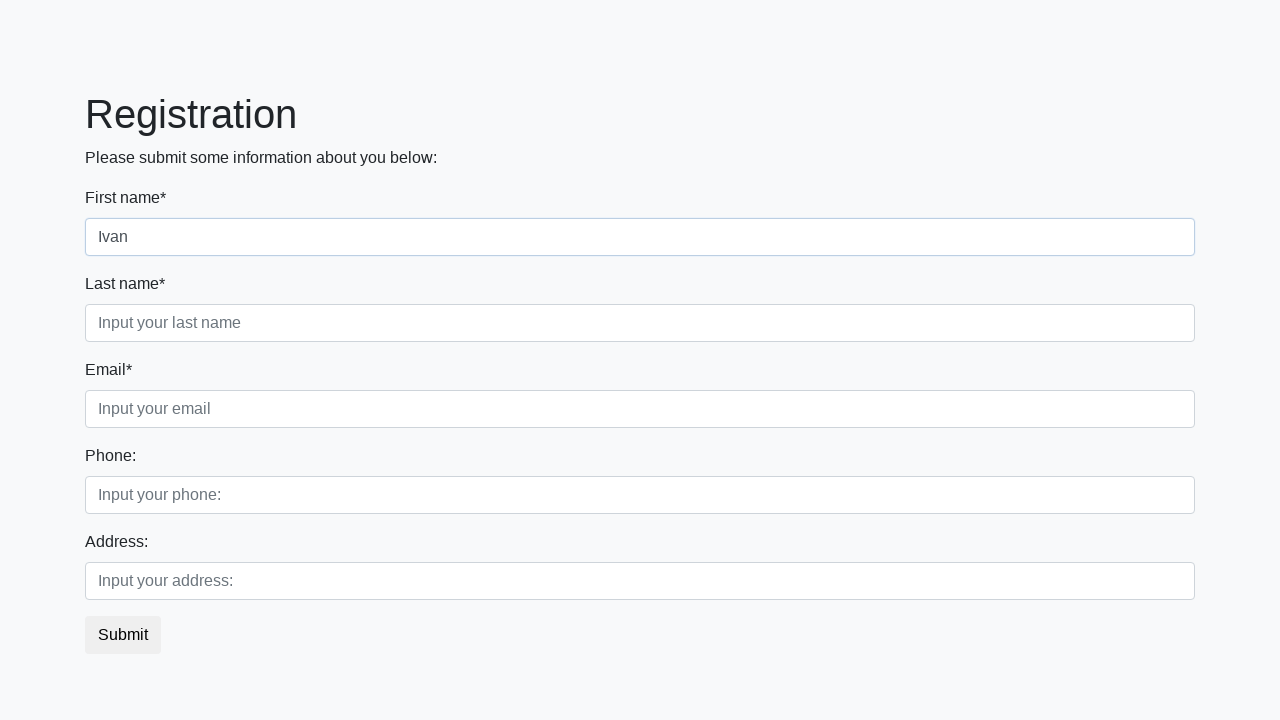

Filled last name field with 'Petrov' on .first_block .second
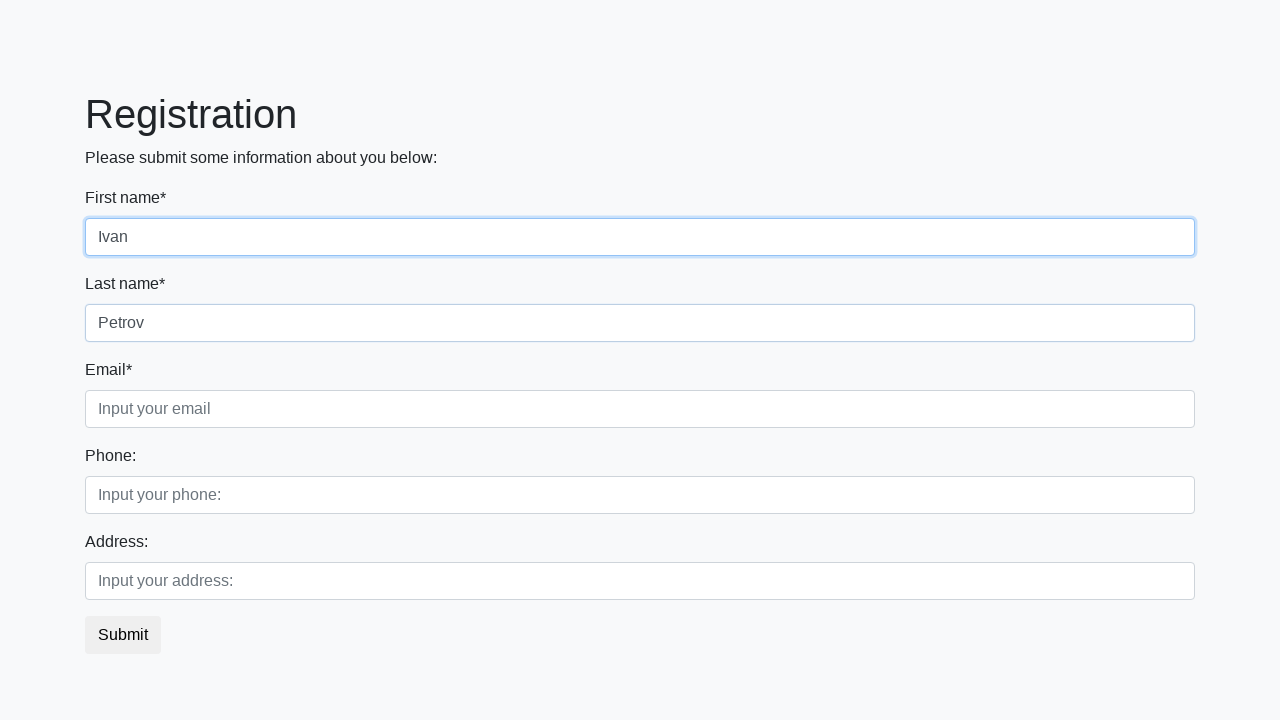

Filled email field with 'ipetrov@test.ru' on .first_block .third
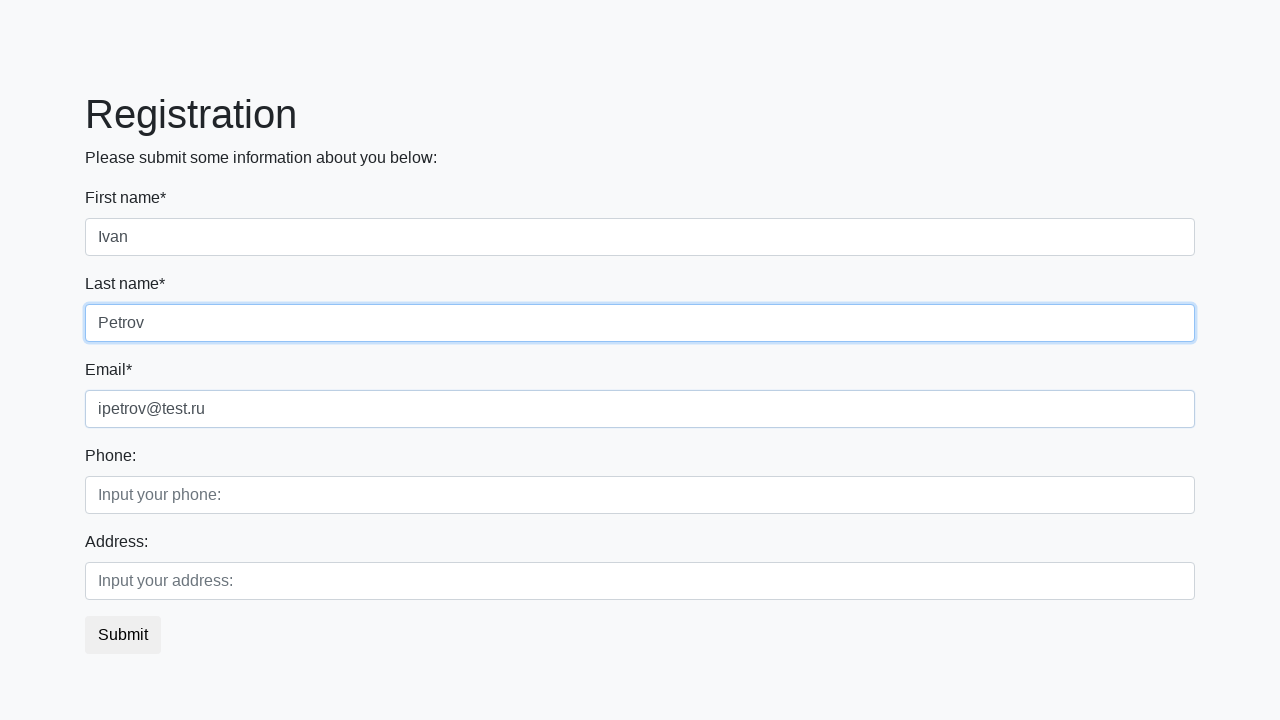

Clicked submit button to register at (123, 635) on button.btn
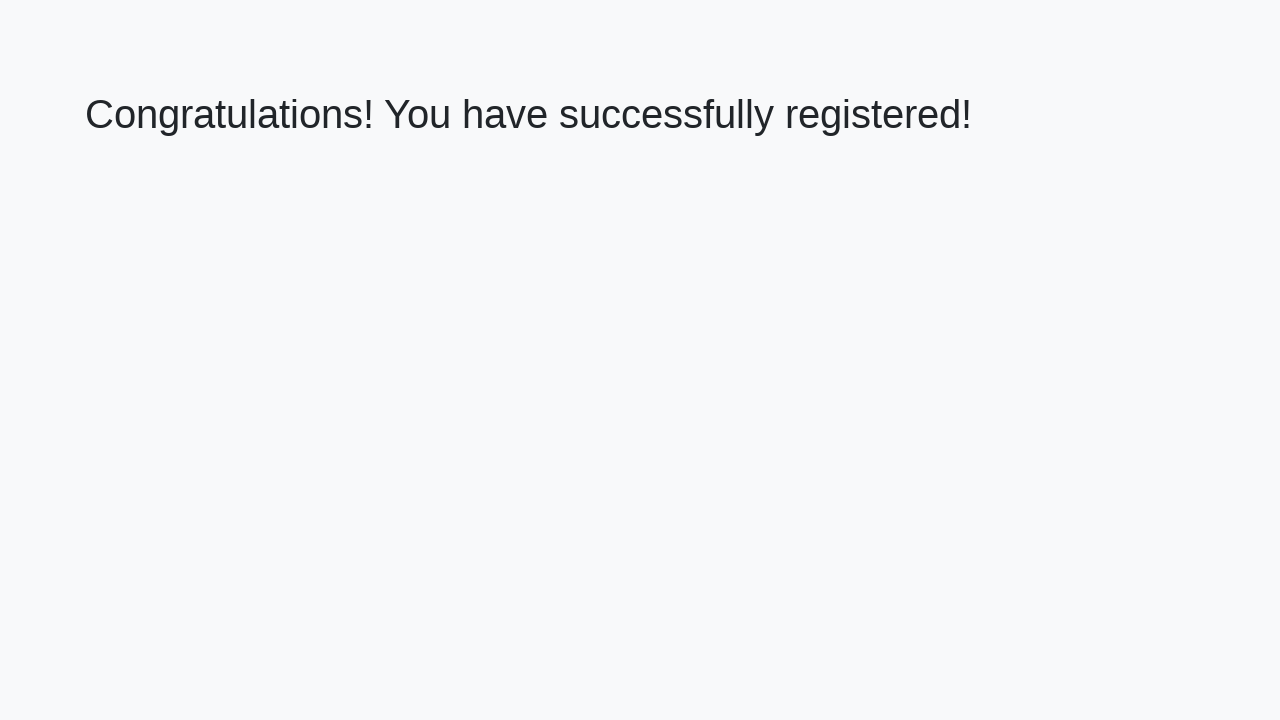

Success message appeared on the page
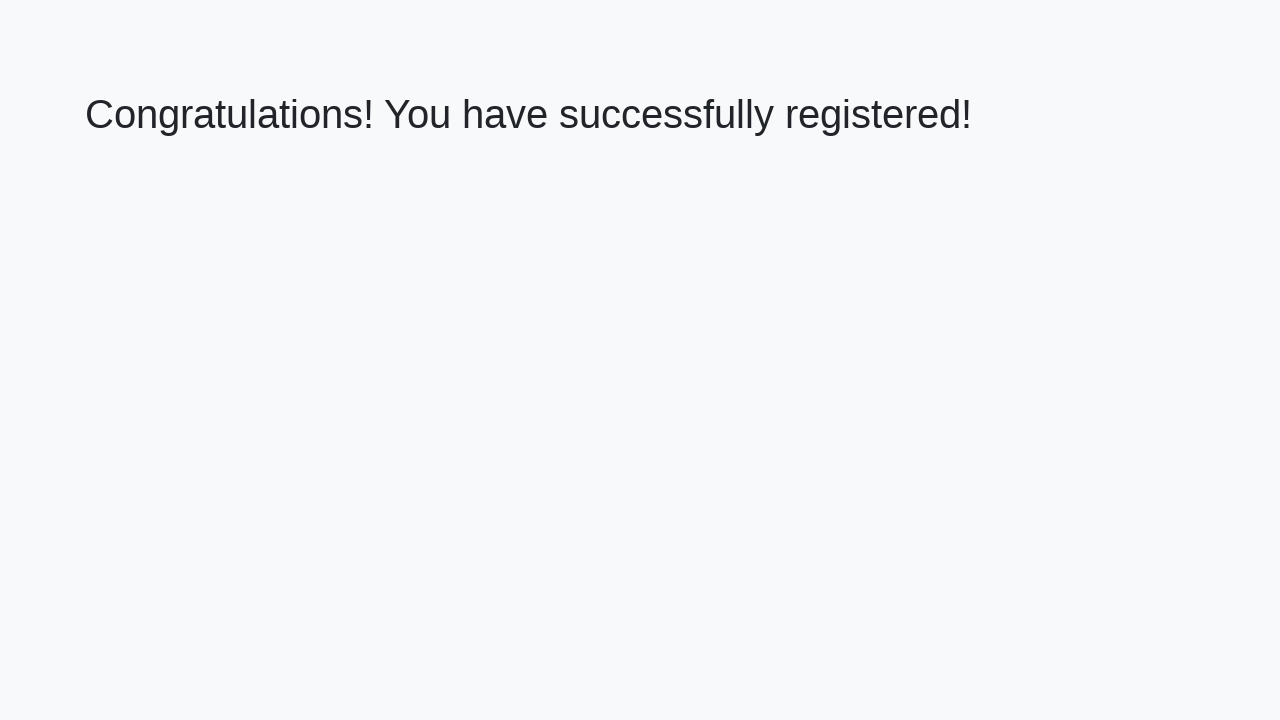

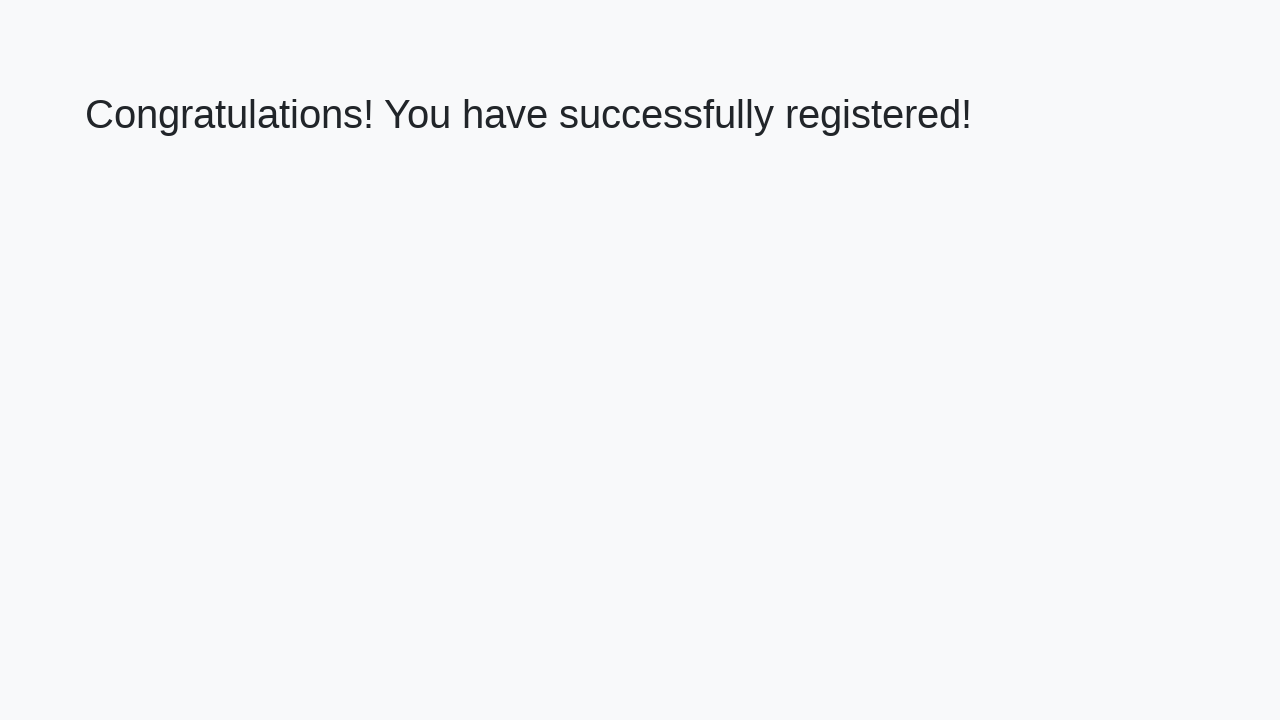